Tests a dynamic loading page by clicking a start button and waiting for content to load. The page demonstrates content that is hidden initially and becomes visible after loading.

Starting URL: http://the-internet.herokuapp.com/dynamic_loading/1

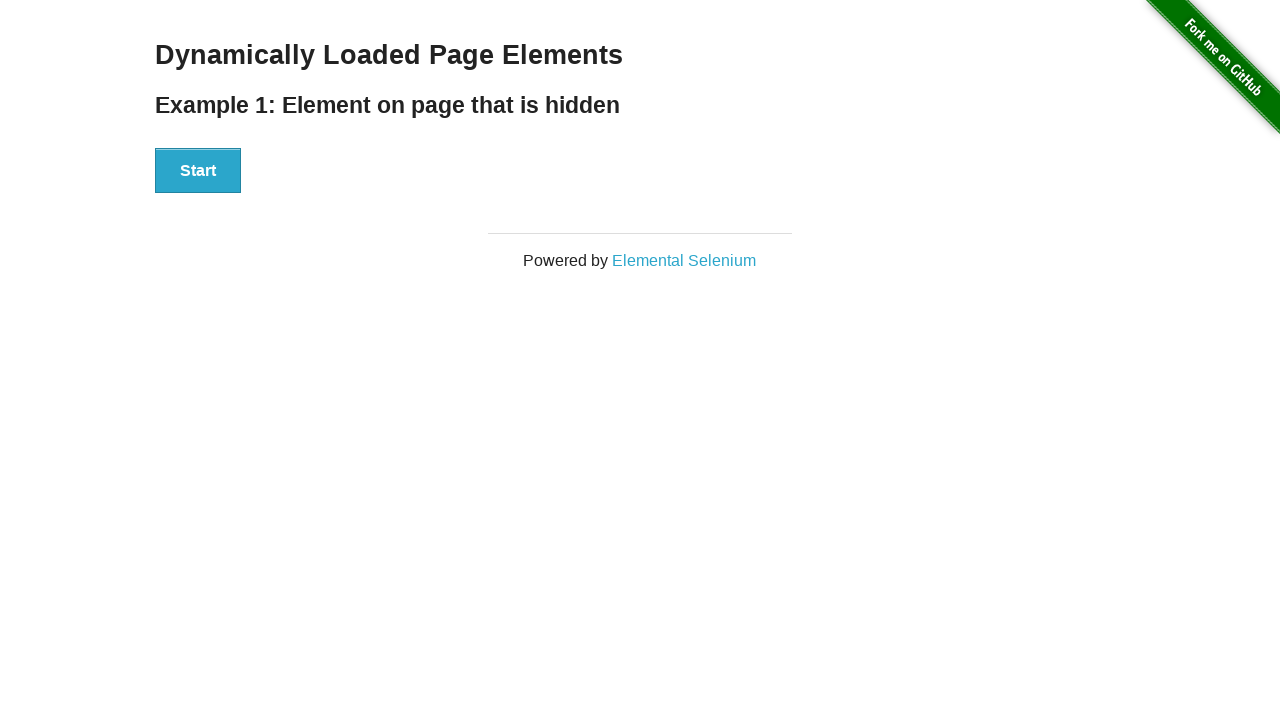

Start button became visible
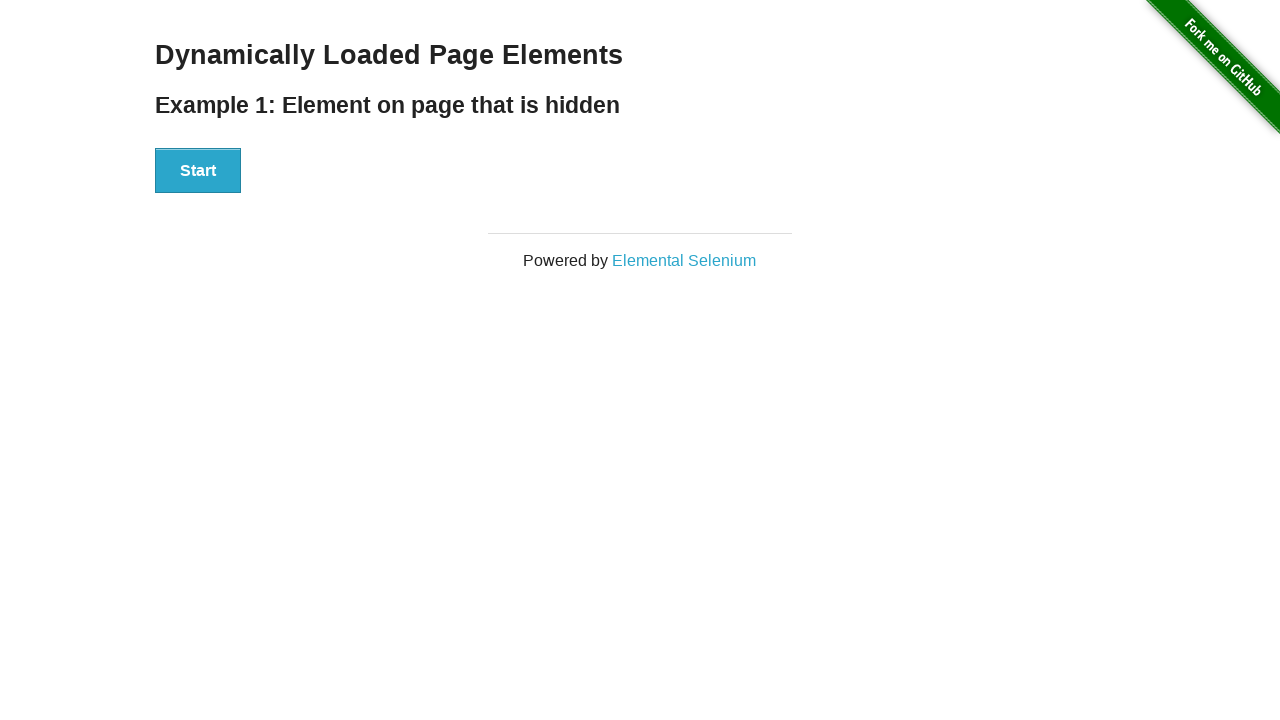

Clicked the Start button to trigger dynamic loading at (198, 171) on #start button
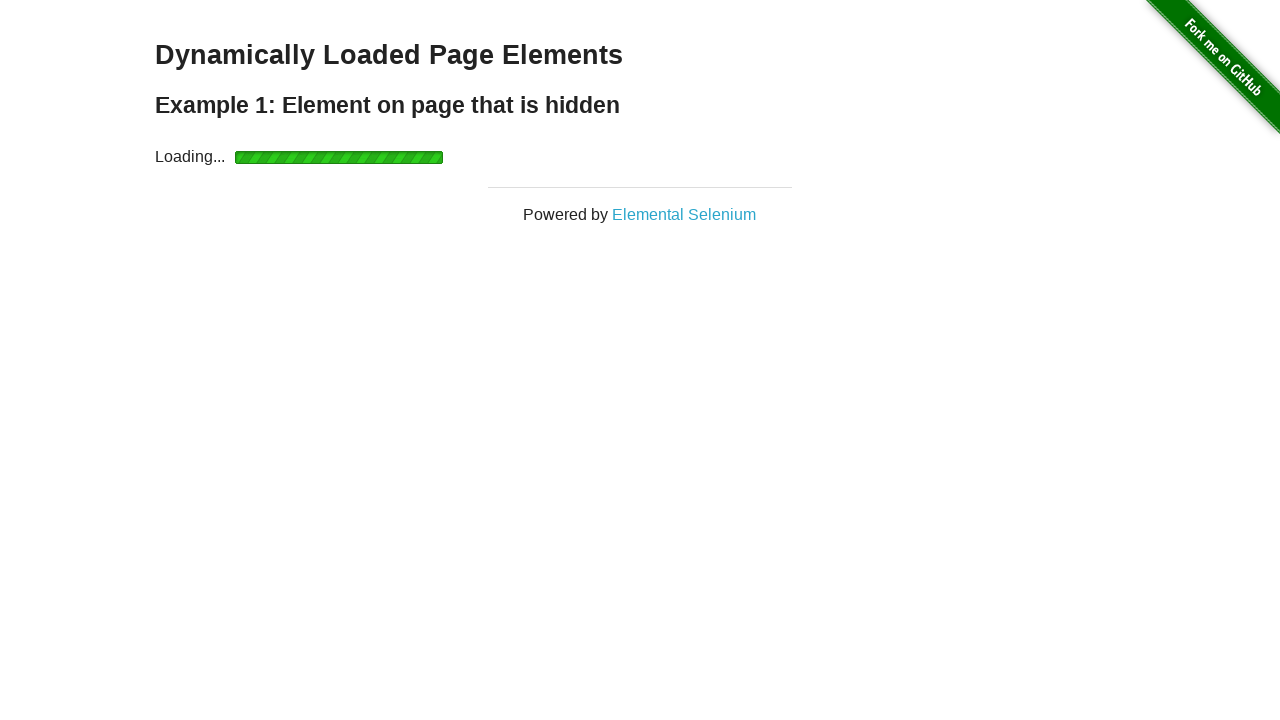

Dynamic content loaded and finish message became visible
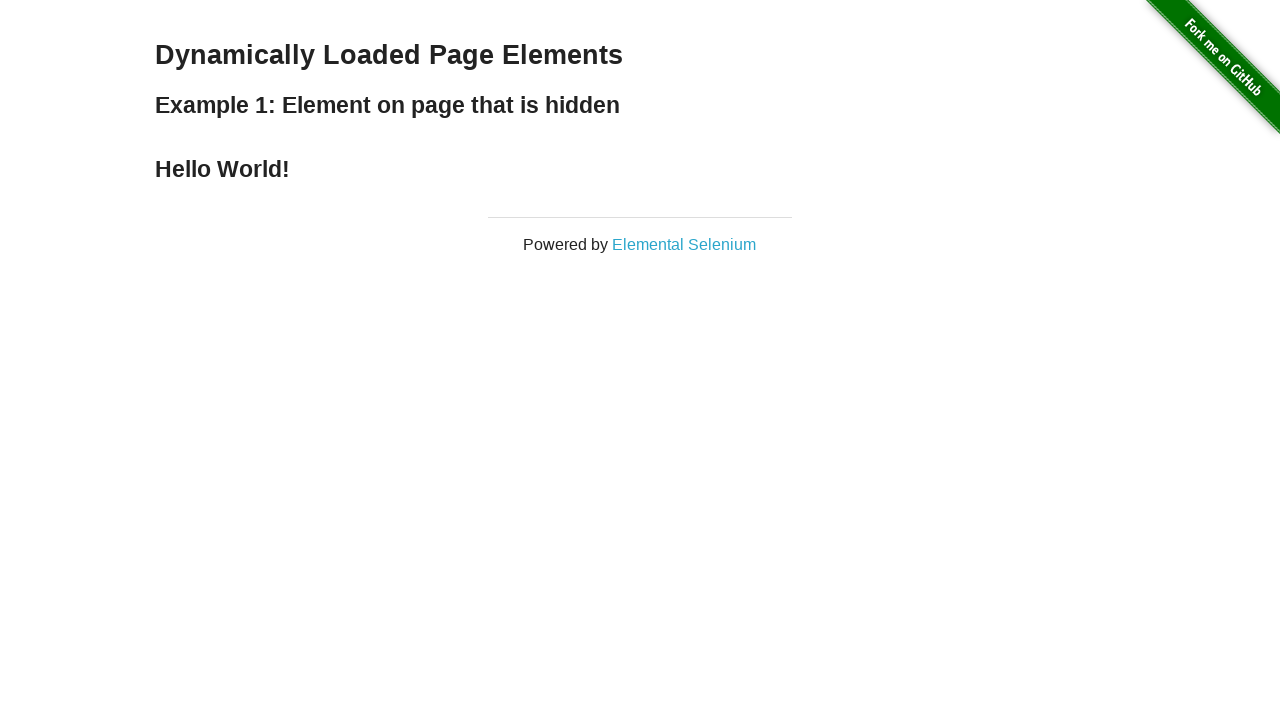

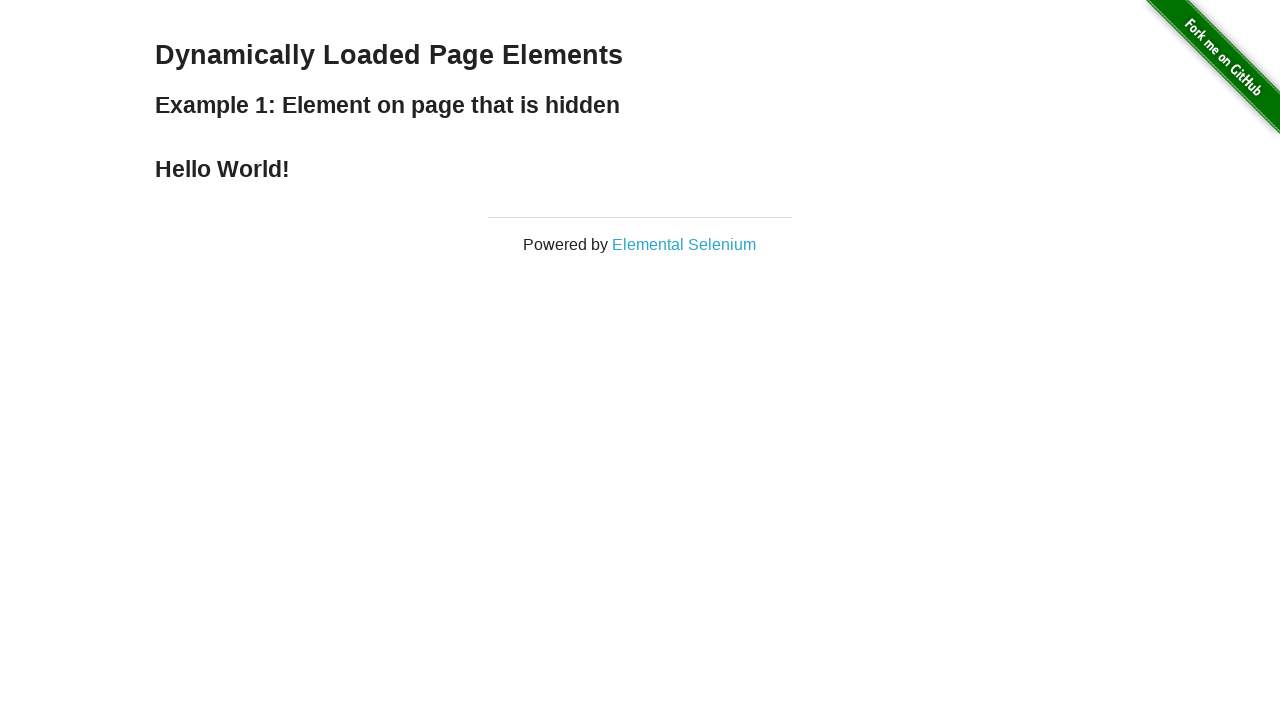